Navigates to the Rahul Shetty Academy Automation Practice page. This is a minimal script that only opens the page without performing any additional actions.

Starting URL: https://www.rahulshettyacademy.com/AutomationPractice/

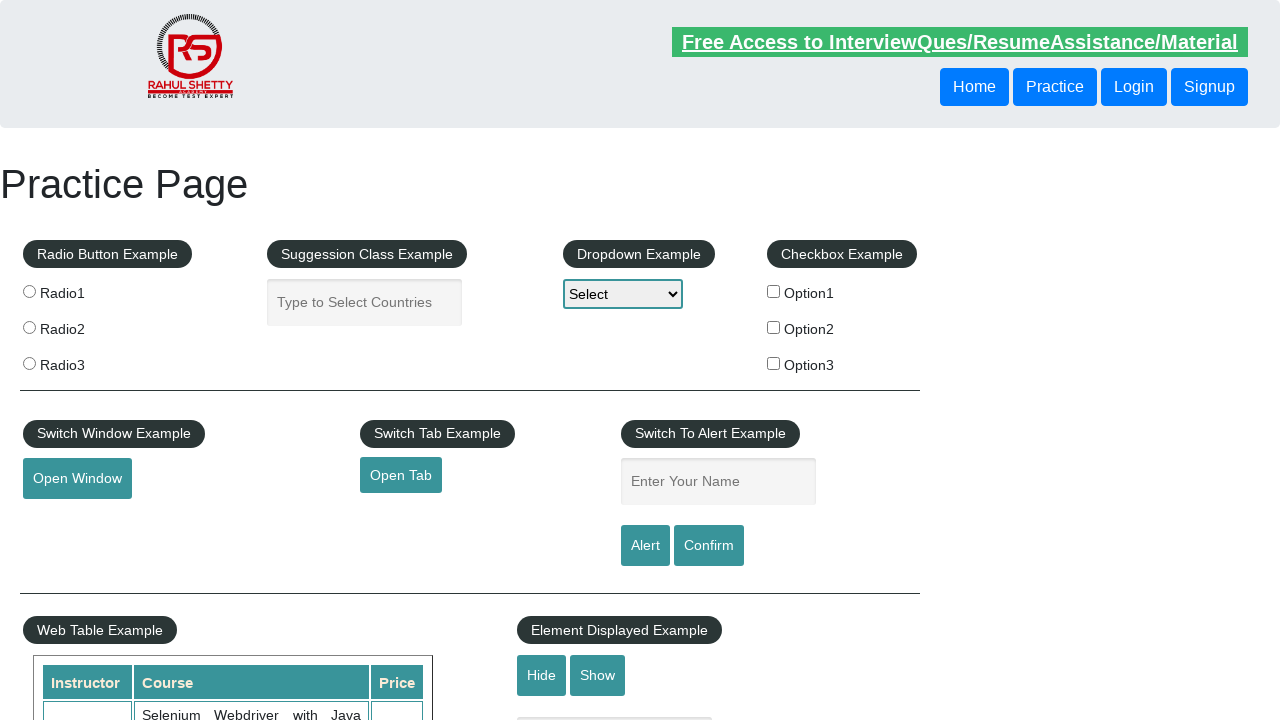

Waited for page to reach domcontentloaded state
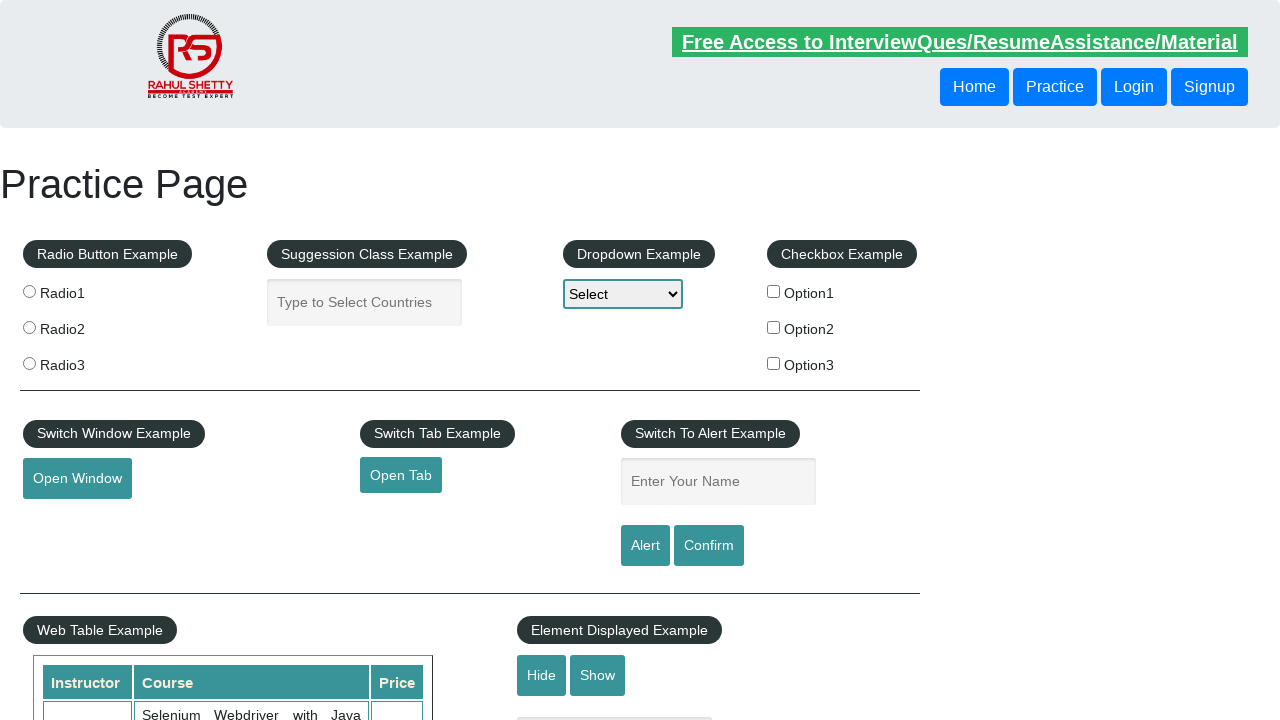

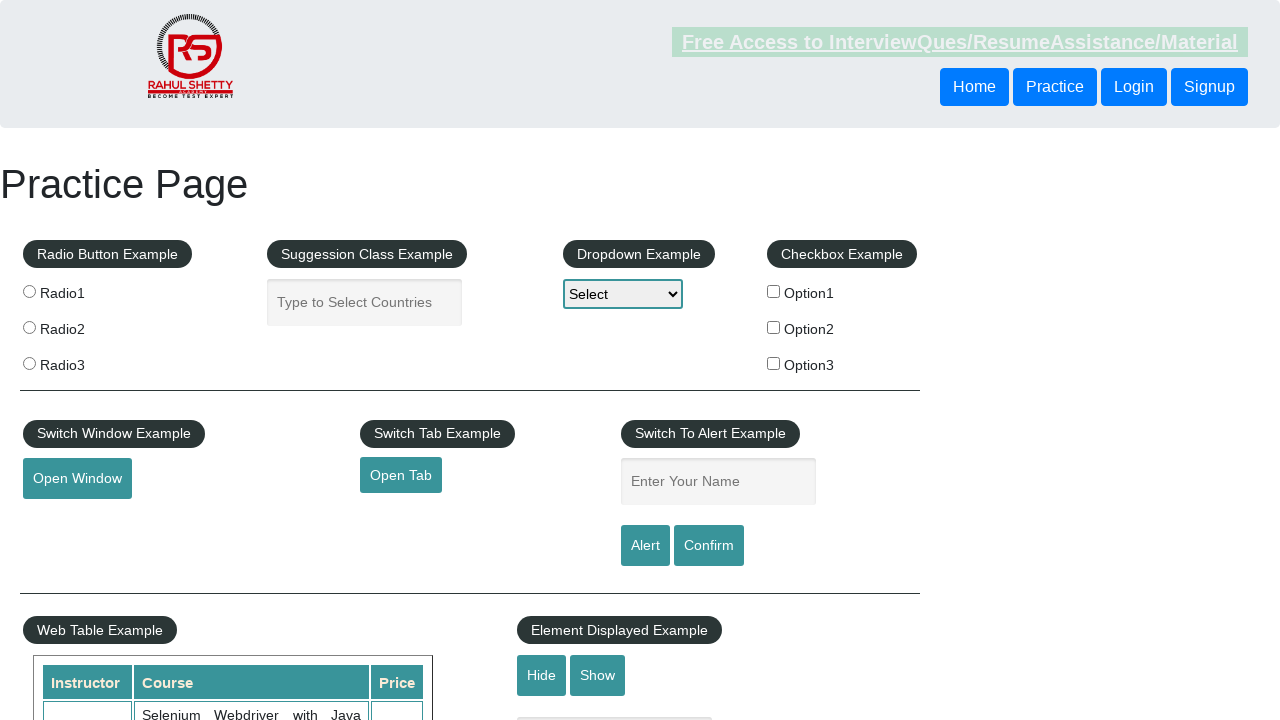